Tests an E-Prime checker application by entering various text inputs and verifying the word count, discouraged word count, and violation count results

Starting URL: https://www.exploratorytestingacademy.com/app/

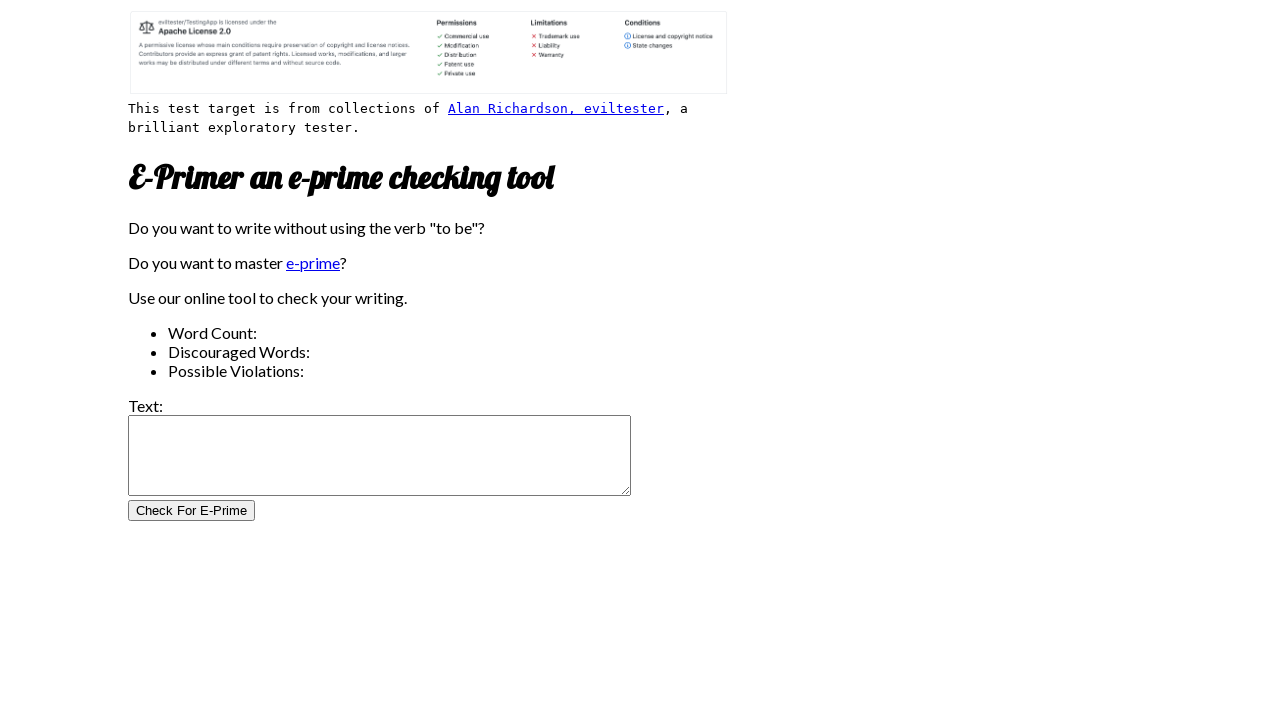

Filled input text area with test text: 'it has to be 6 words' on #inputtext
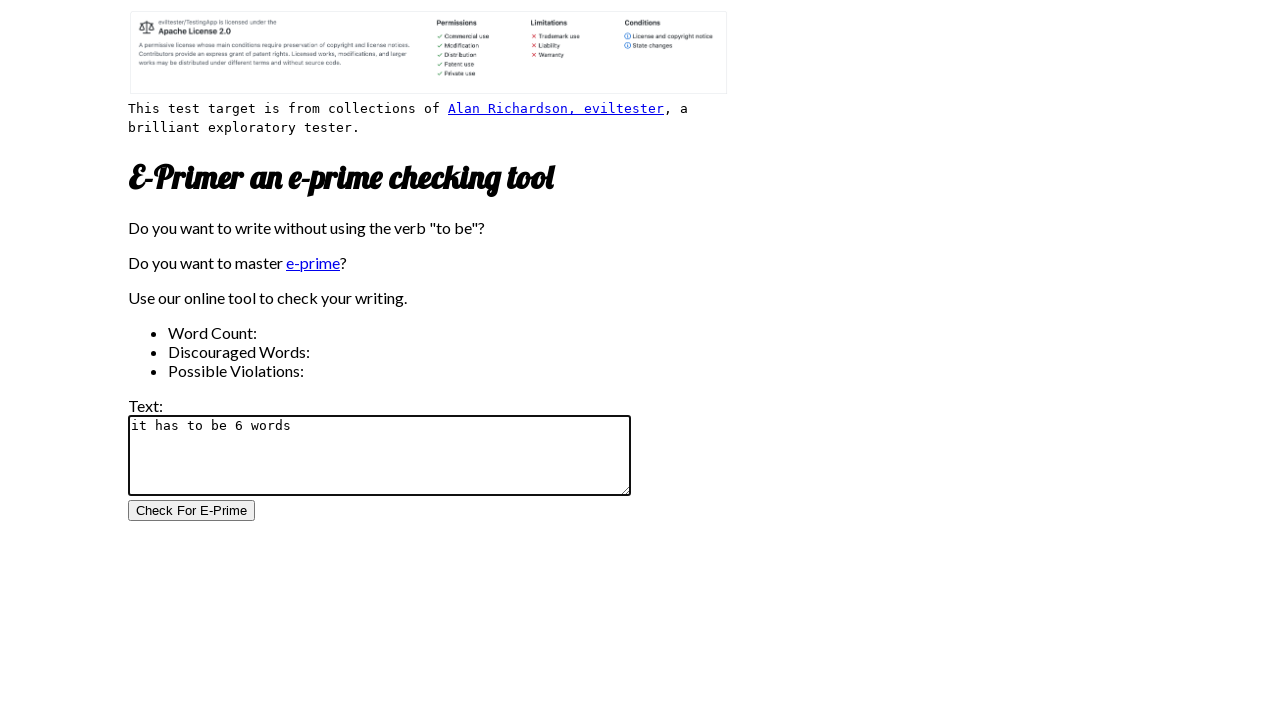

Clicked the Check for E-Prime button at (192, 511) on #CheckForEPrimeButton
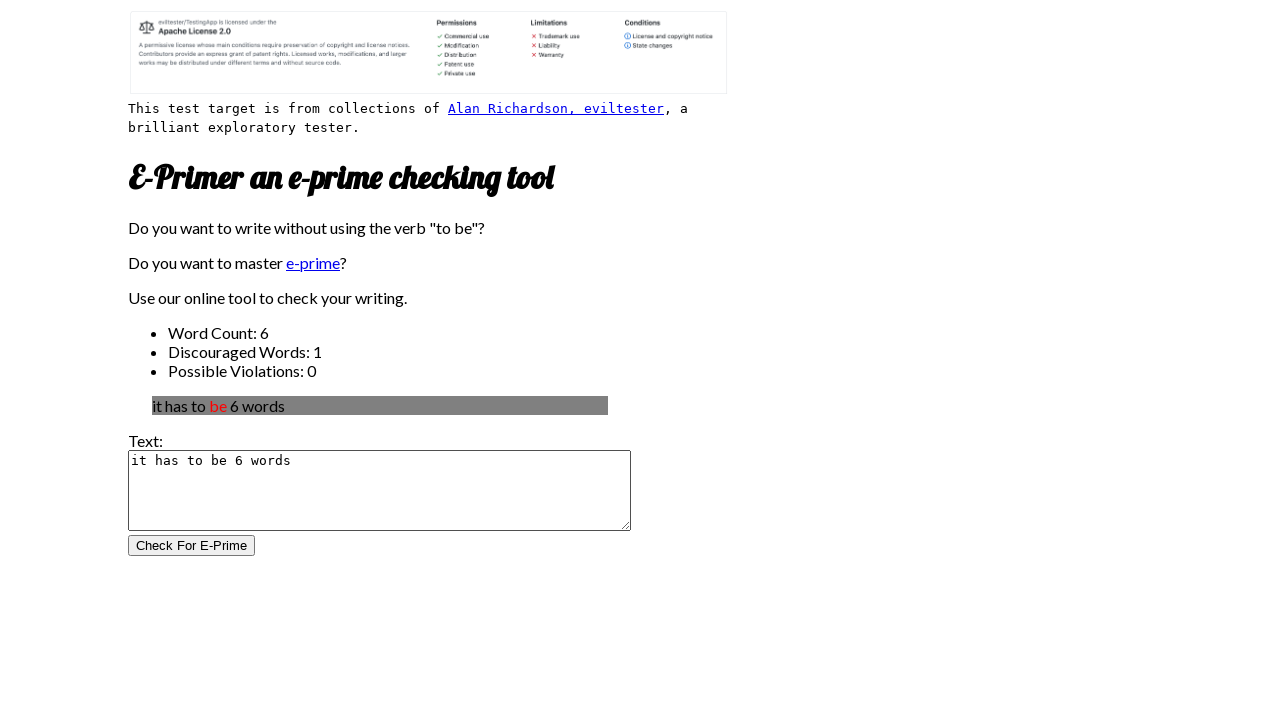

Verified word count result is 6
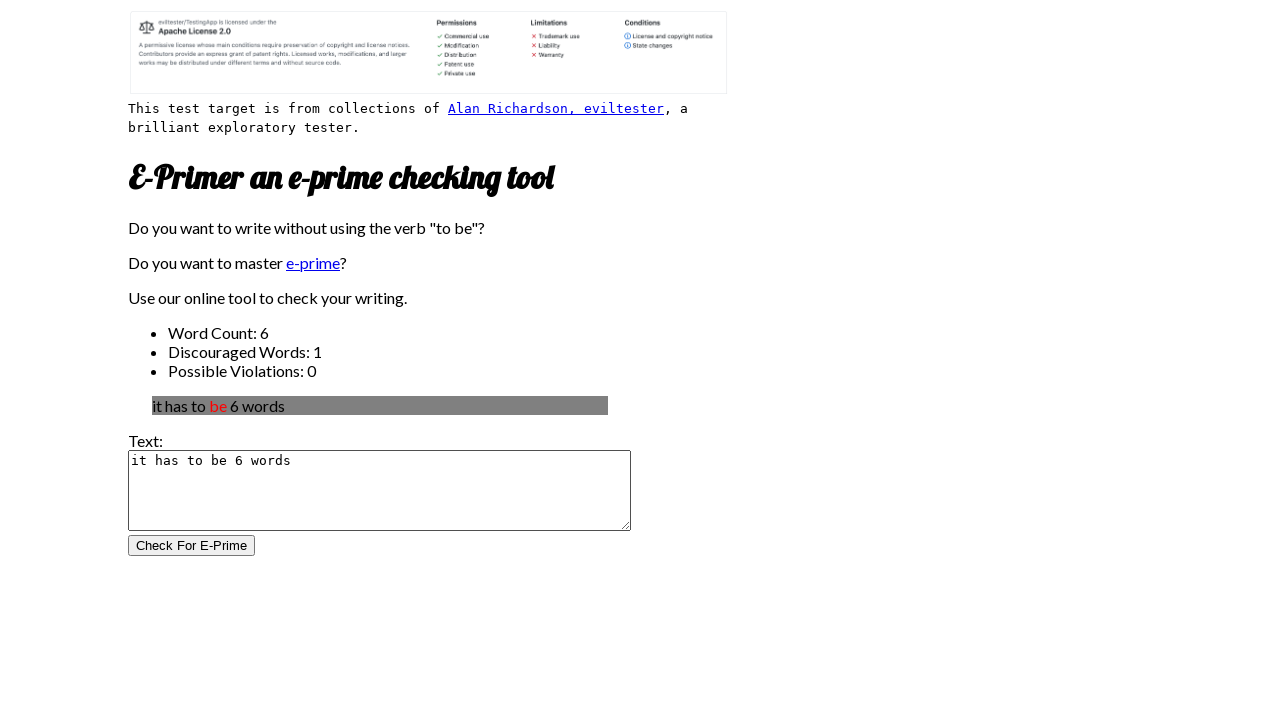

Verified discouraged word count result is 1
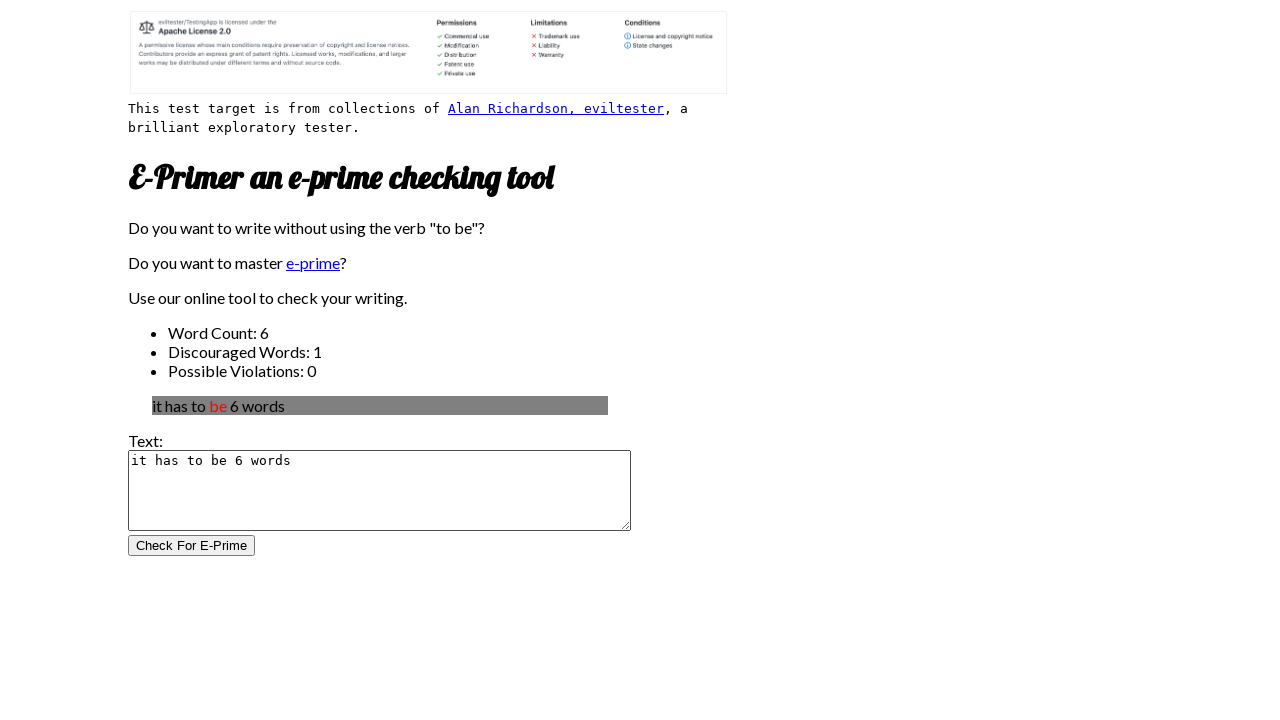

Verified possible violation count result is 0
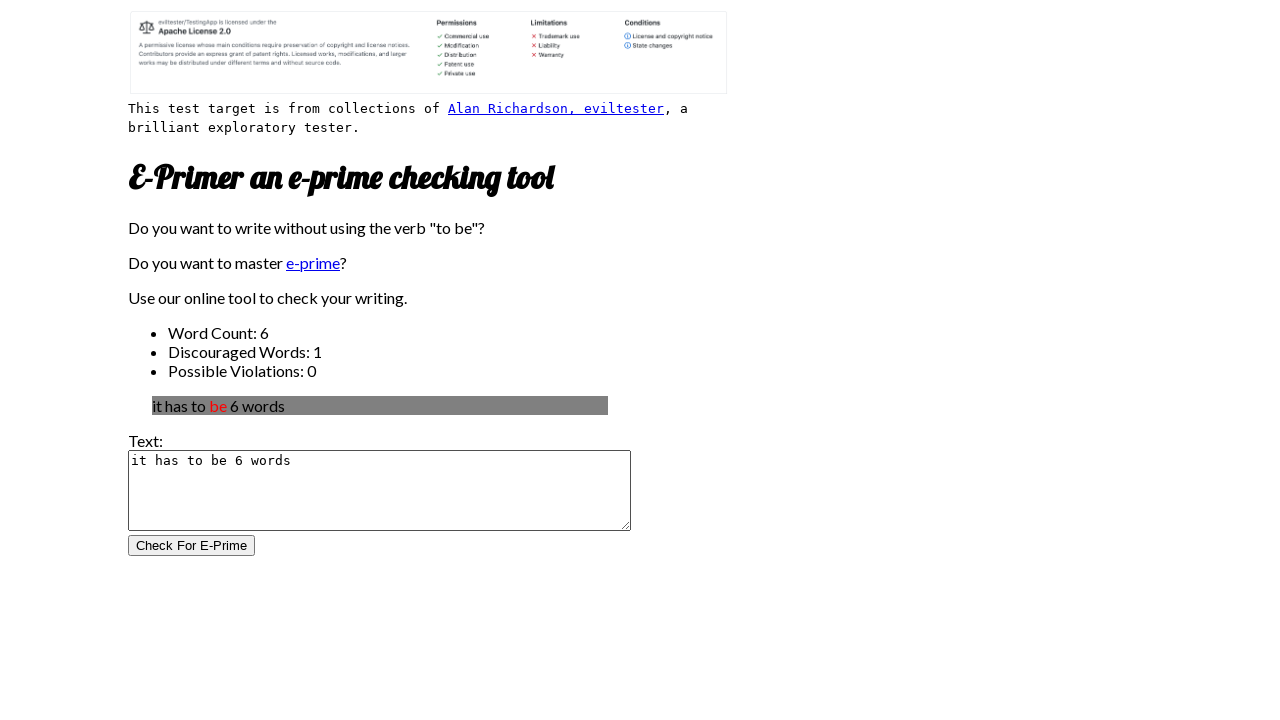

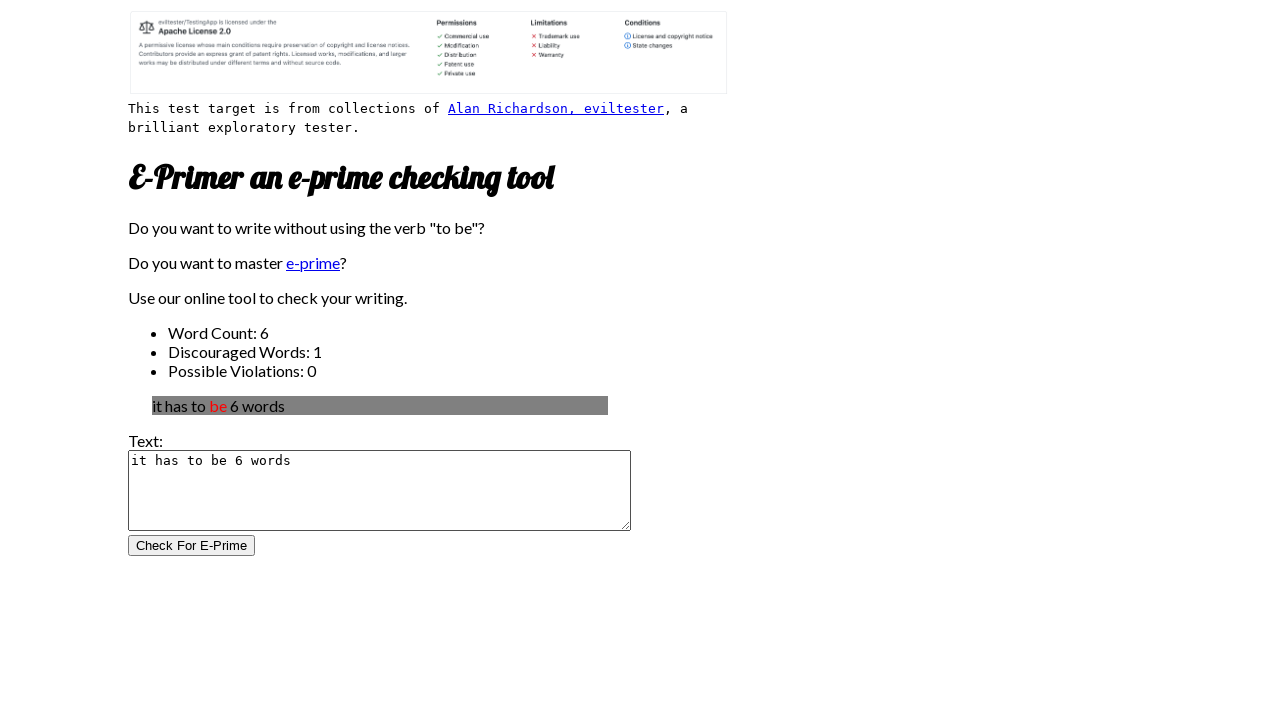